Tests the Python.org search functionality by entering "pycon" as a search query and verifying that results are found.

Starting URL: https://www.python.org

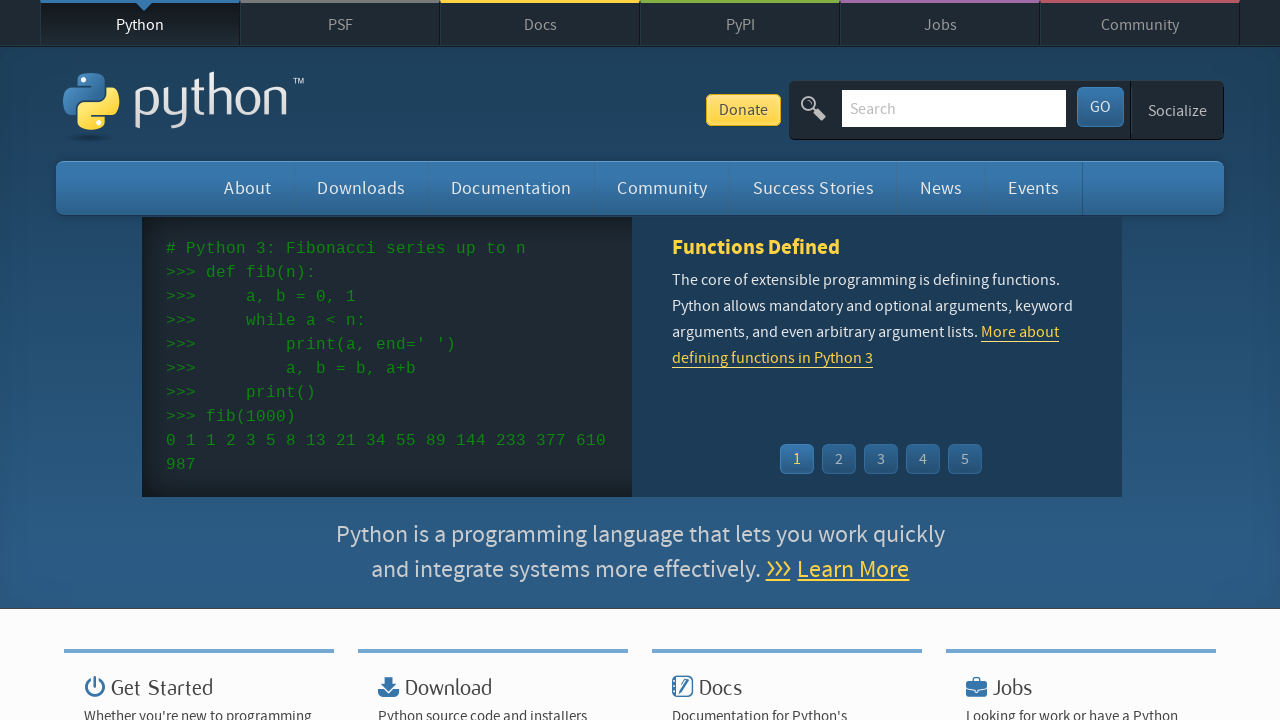

Verified 'Python' is in page title
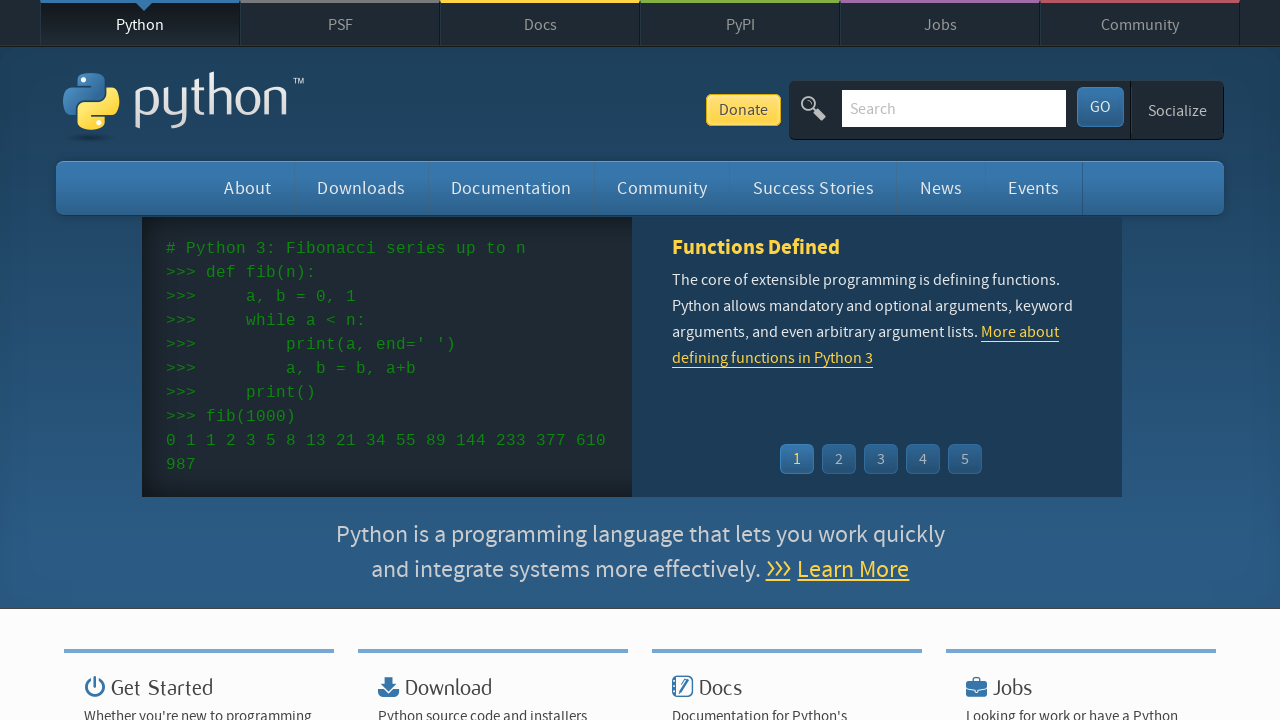

Filled search box with 'pycon' on input[name='q']
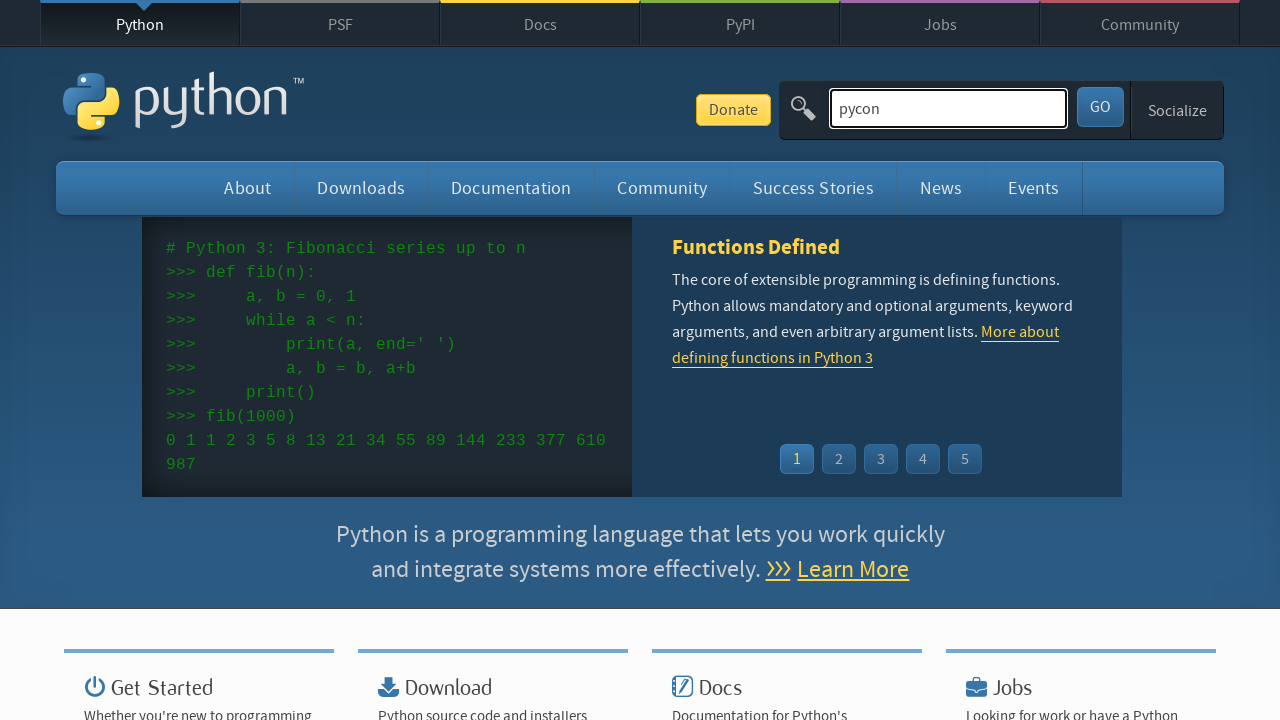

Submitted search form by pressing Enter on input[name='q']
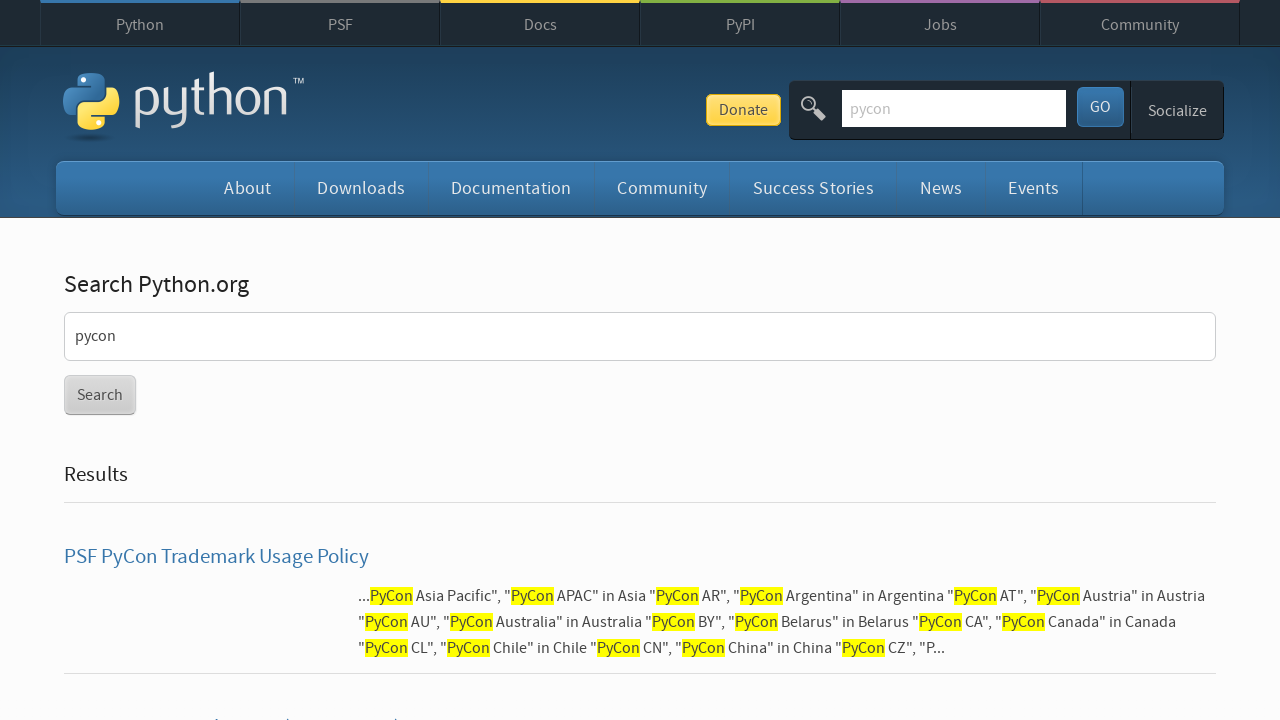

Waited for network to become idle
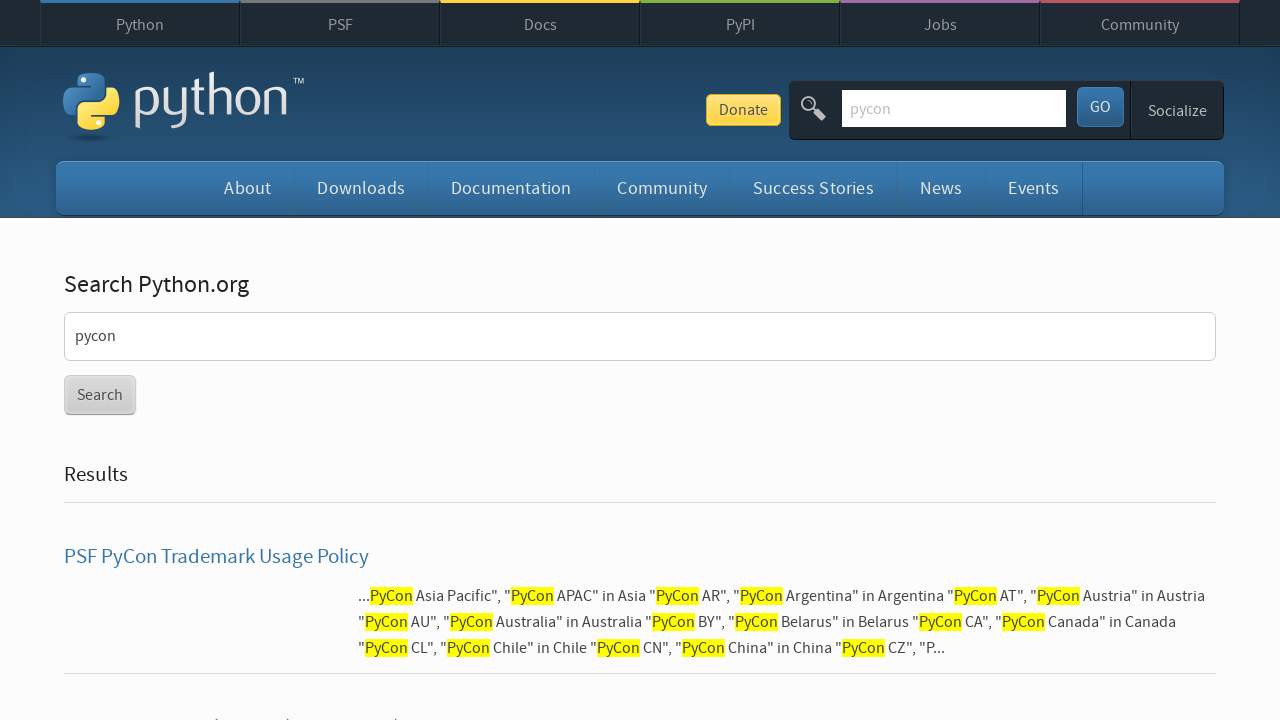

Verified search results were found
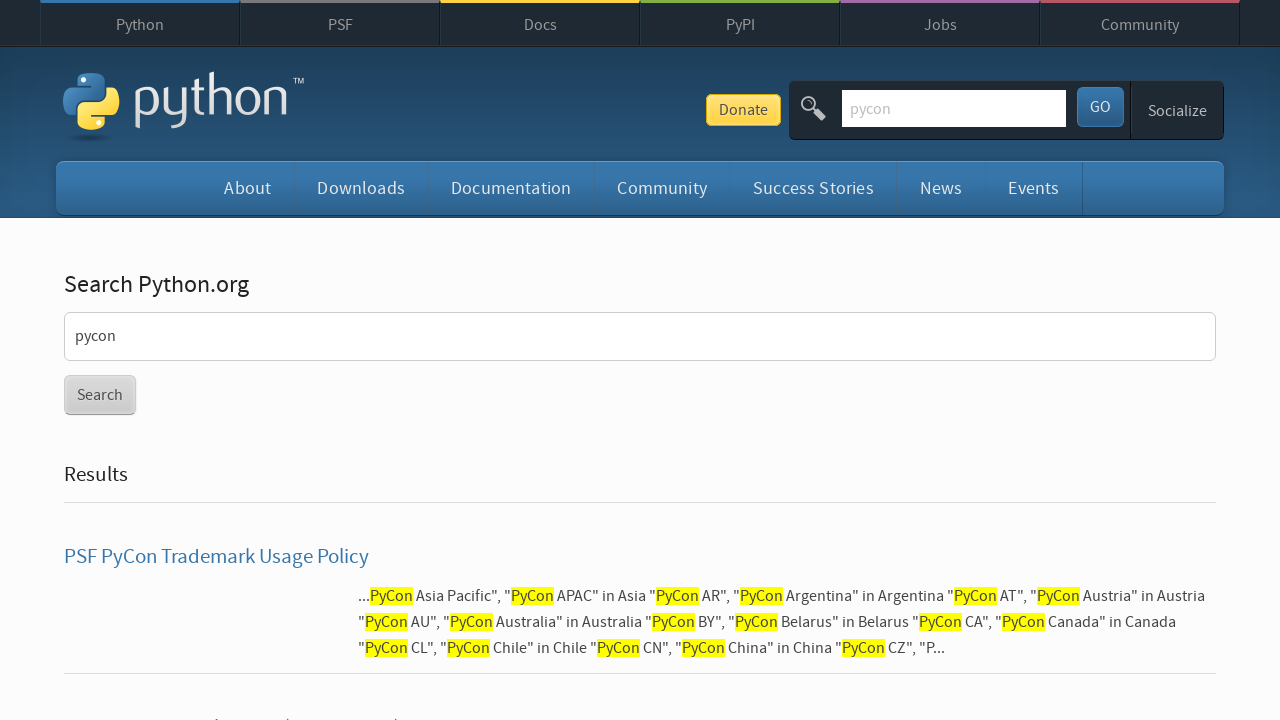

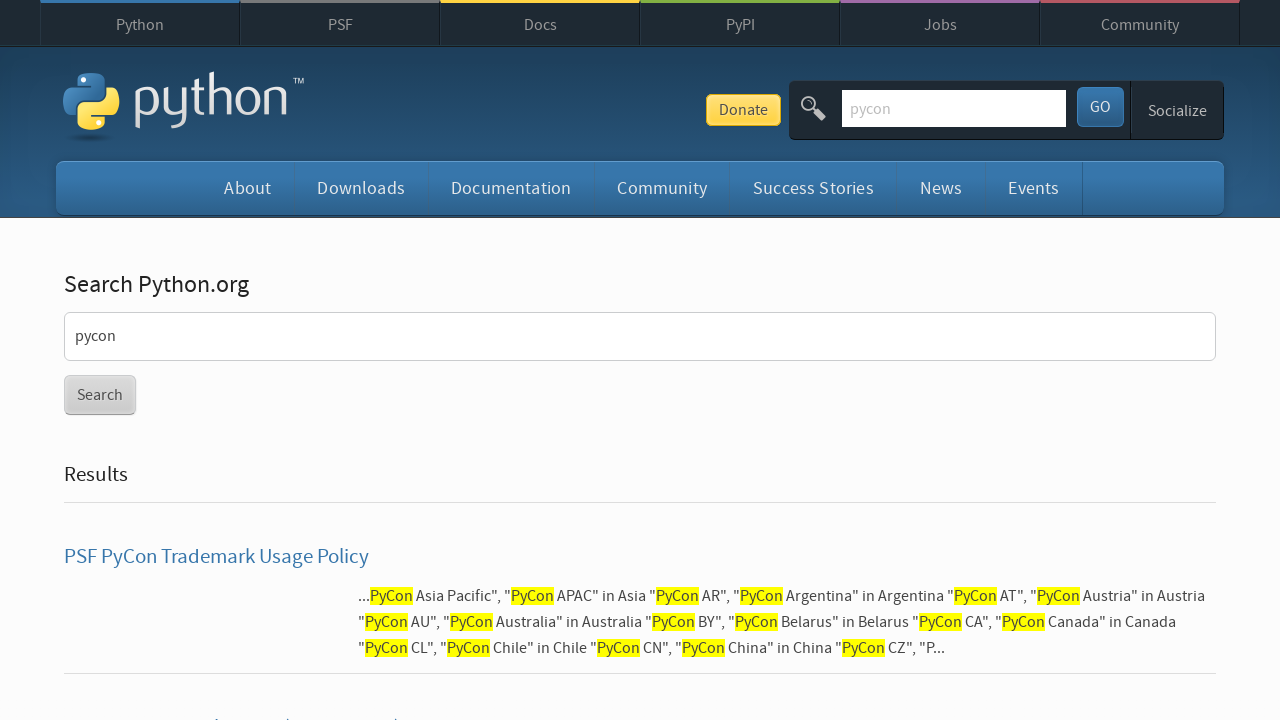